Tests hover functionality by hovering over the first avatar figure and verifying that the caption information becomes visible.

Starting URL: http://the-internet.herokuapp.com/hovers

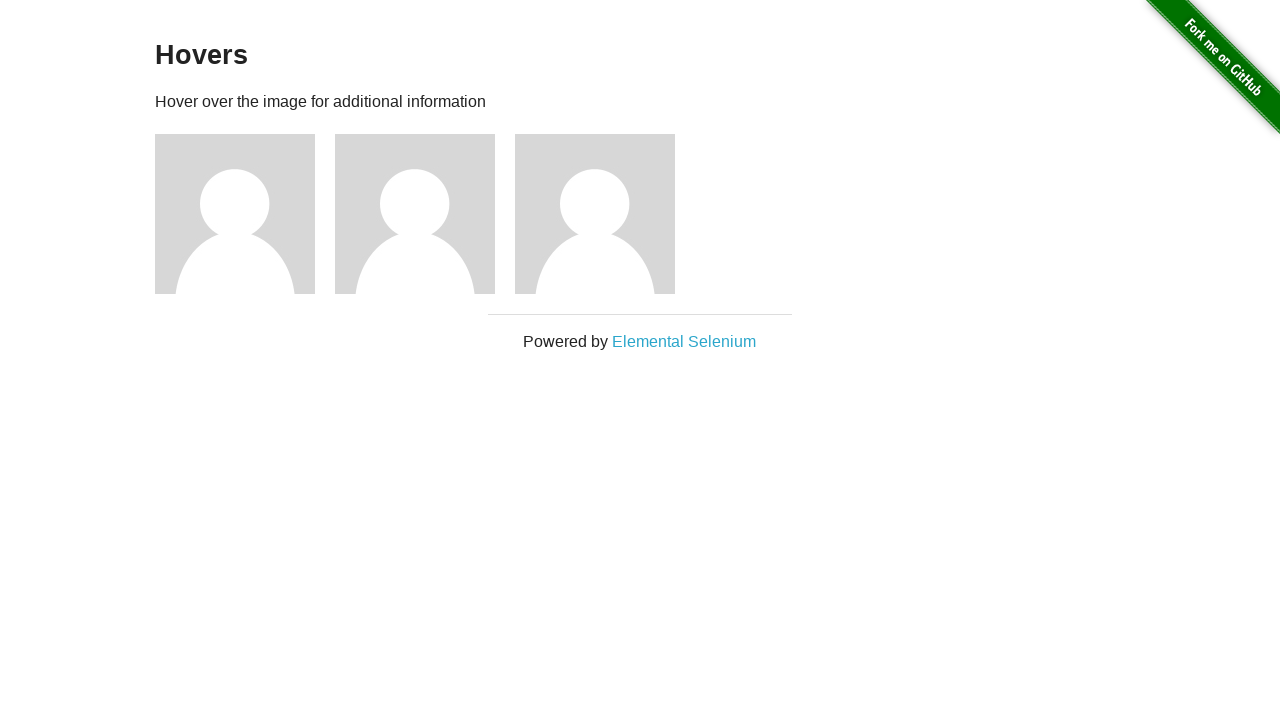

Located the first avatar figure element
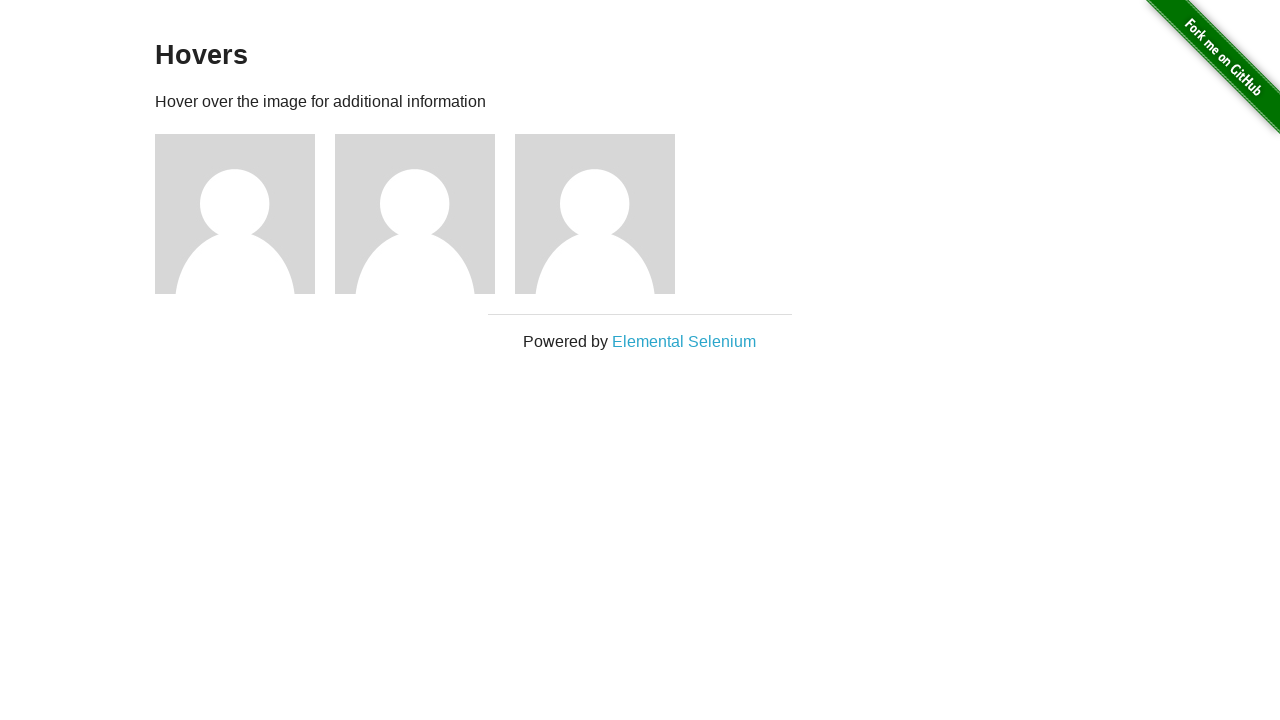

Hovered over the first avatar figure at (245, 214) on .figure >> nth=0
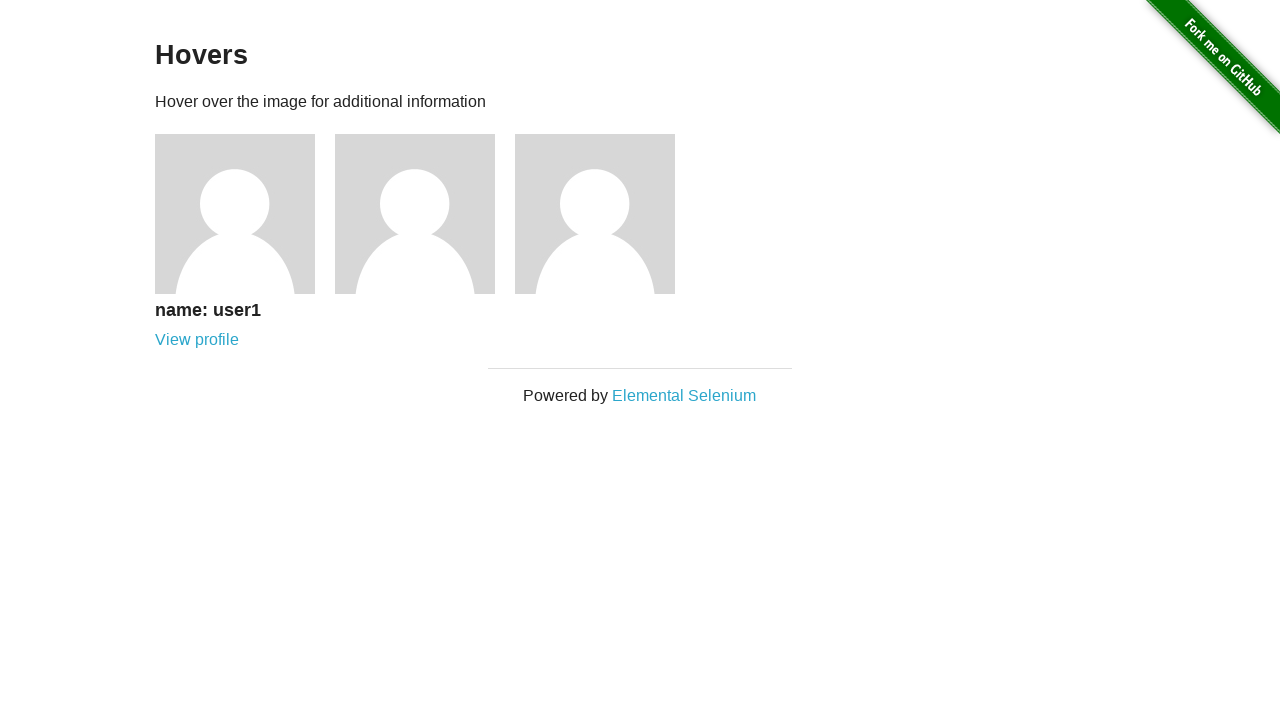

Located the figcaption element
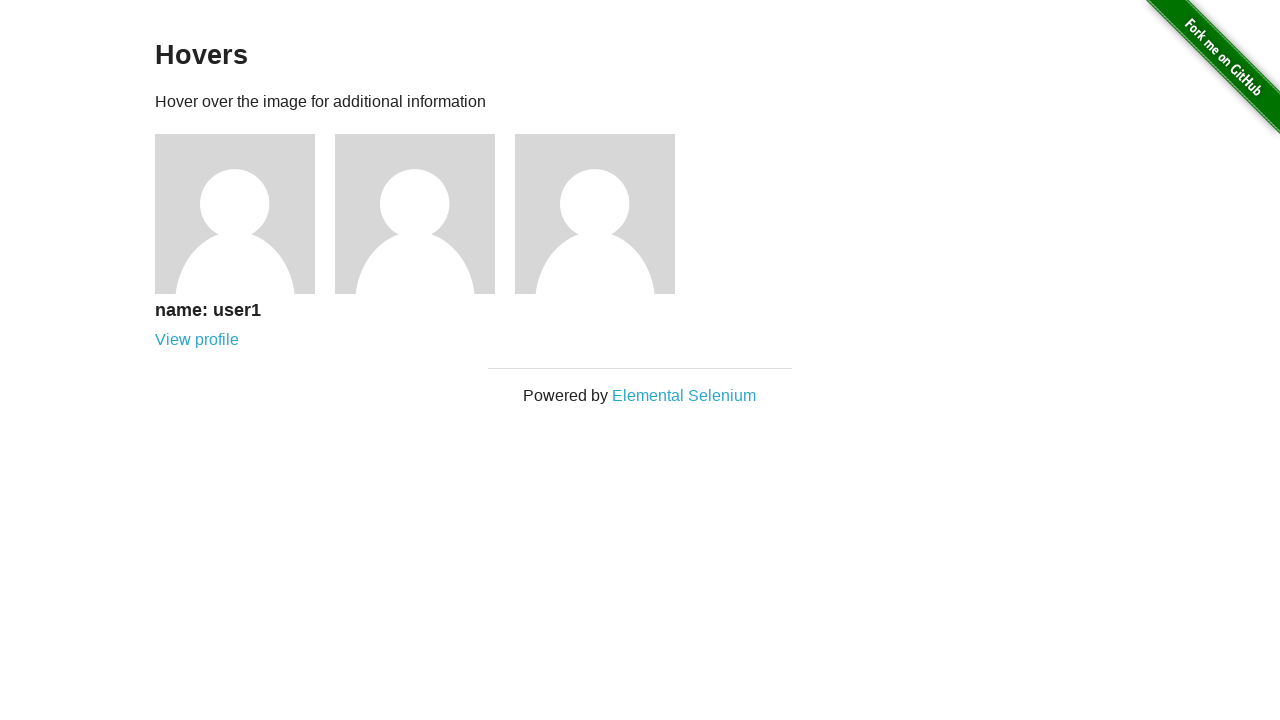

Verified that the caption is visible after hovering
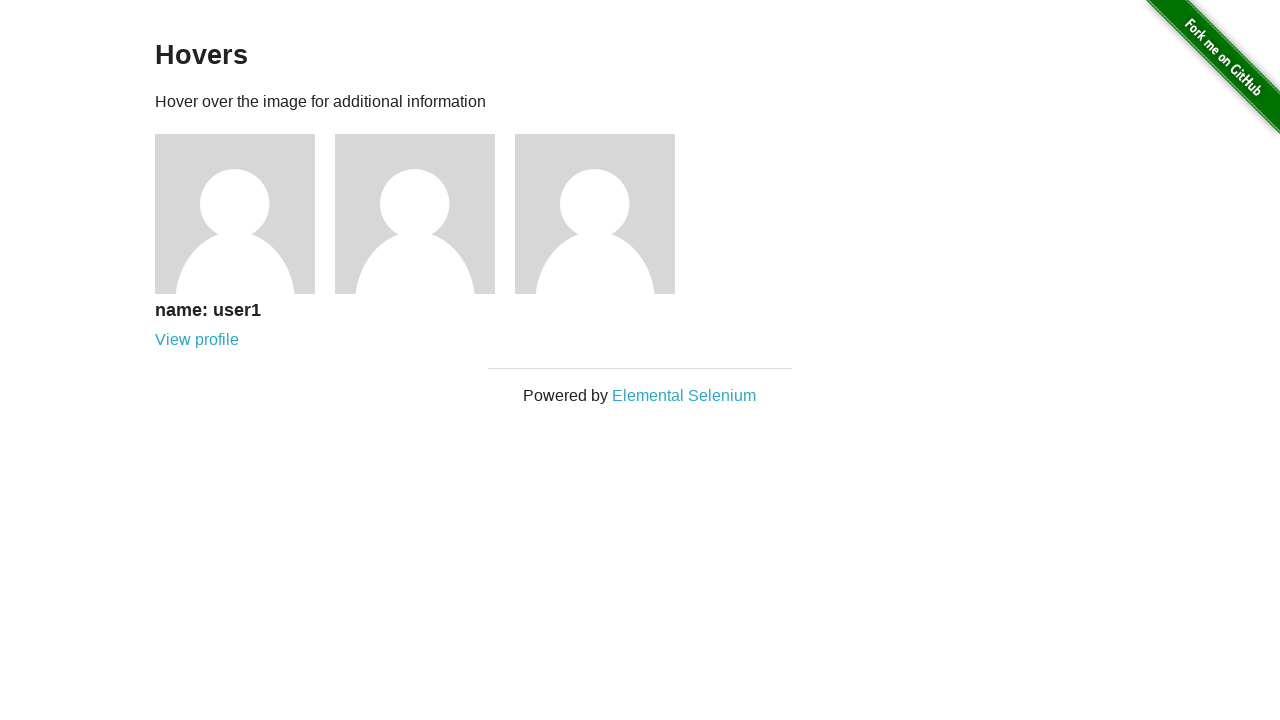

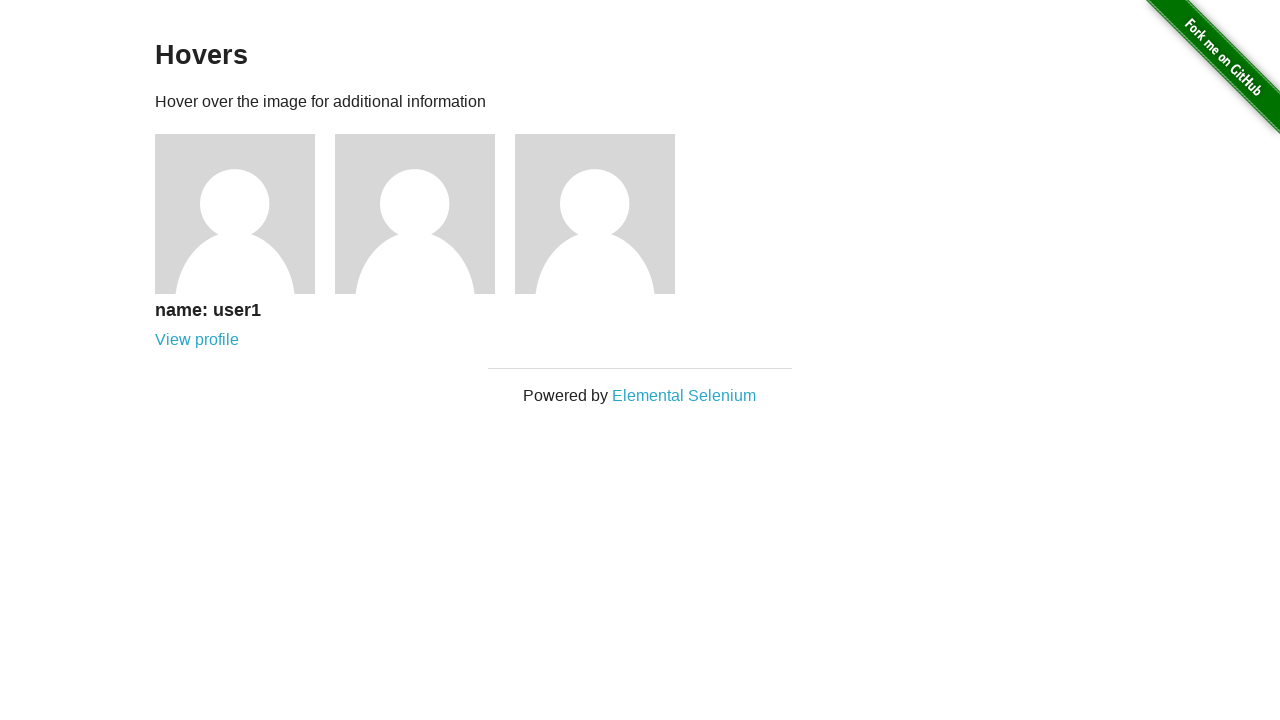